Tests that todo data persists after page reload.

Starting URL: https://demo.playwright.dev/todomvc

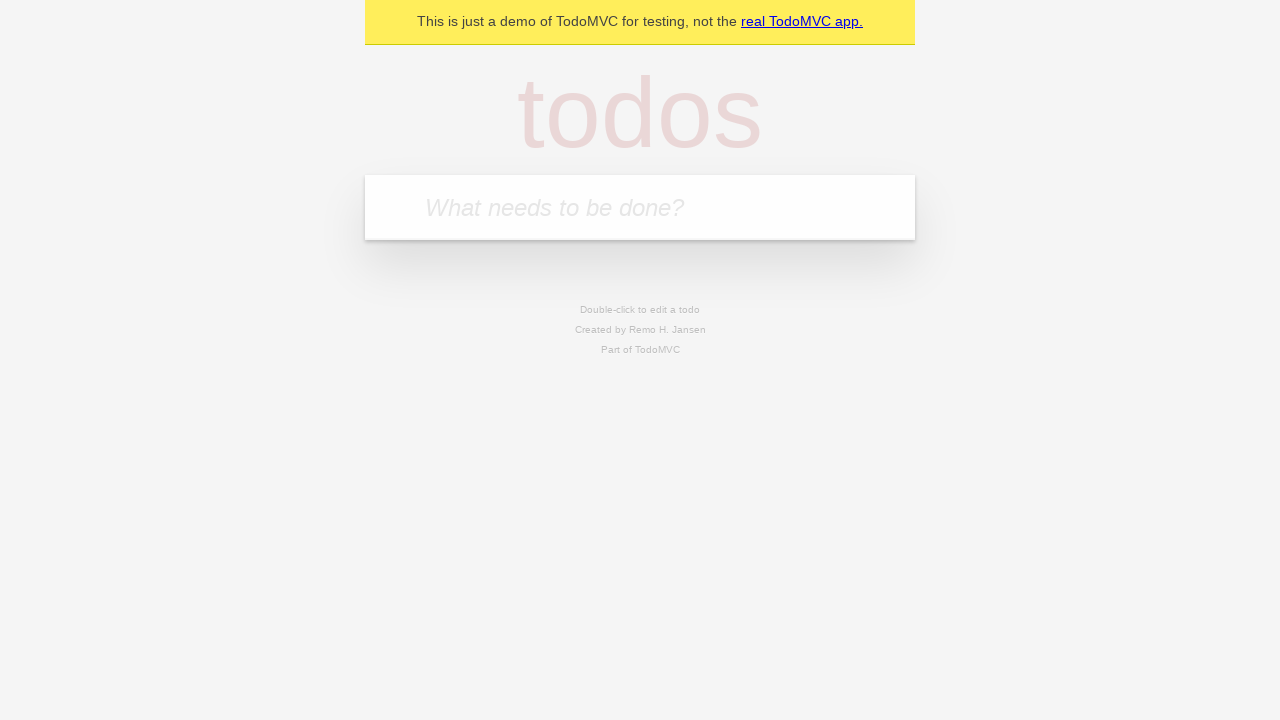

Filled todo input with 'buy some cheese' on internal:attr=[placeholder="What needs to be done?"i]
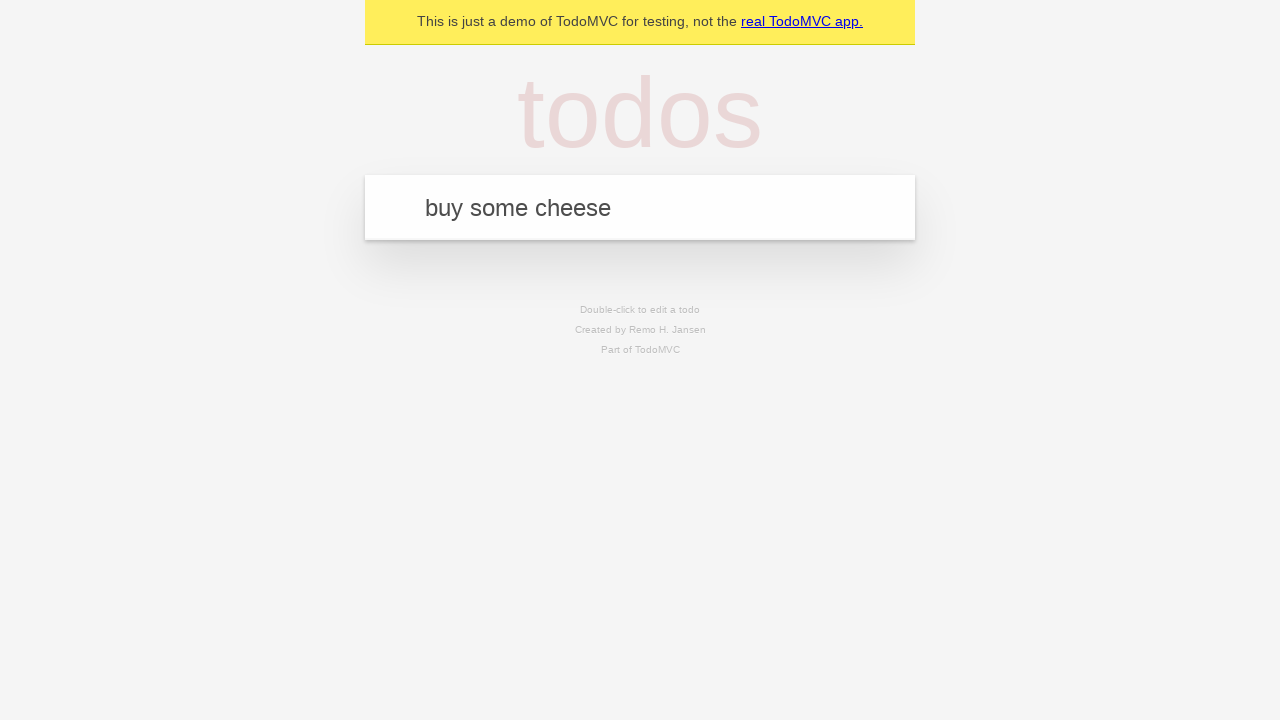

Pressed Enter to create first todo on internal:attr=[placeholder="What needs to be done?"i]
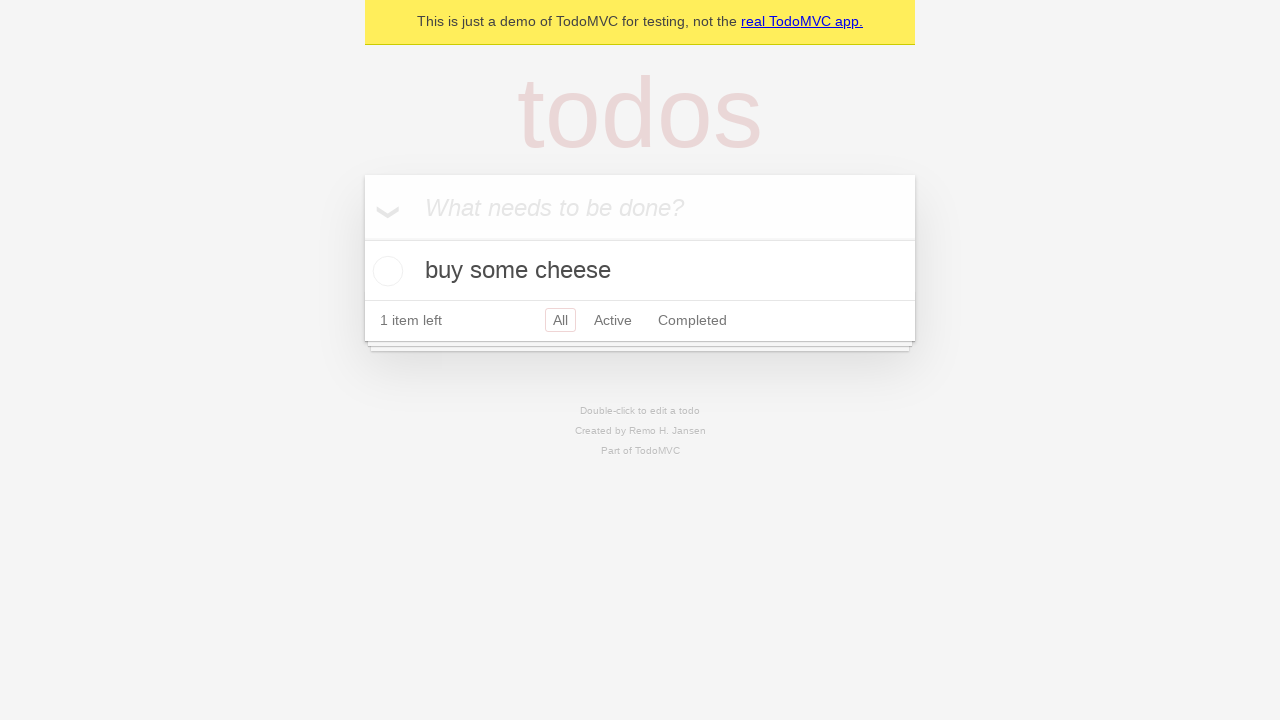

Filled todo input with 'feed the cat' on internal:attr=[placeholder="What needs to be done?"i]
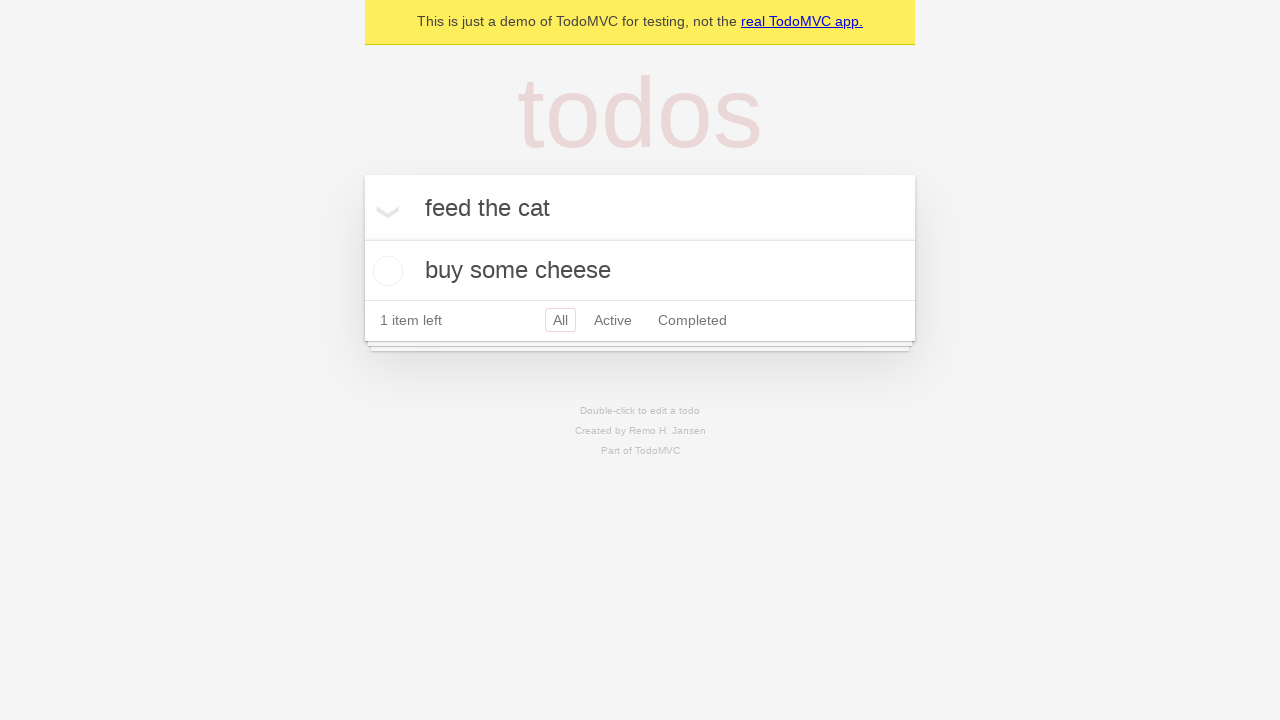

Pressed Enter to create second todo on internal:attr=[placeholder="What needs to be done?"i]
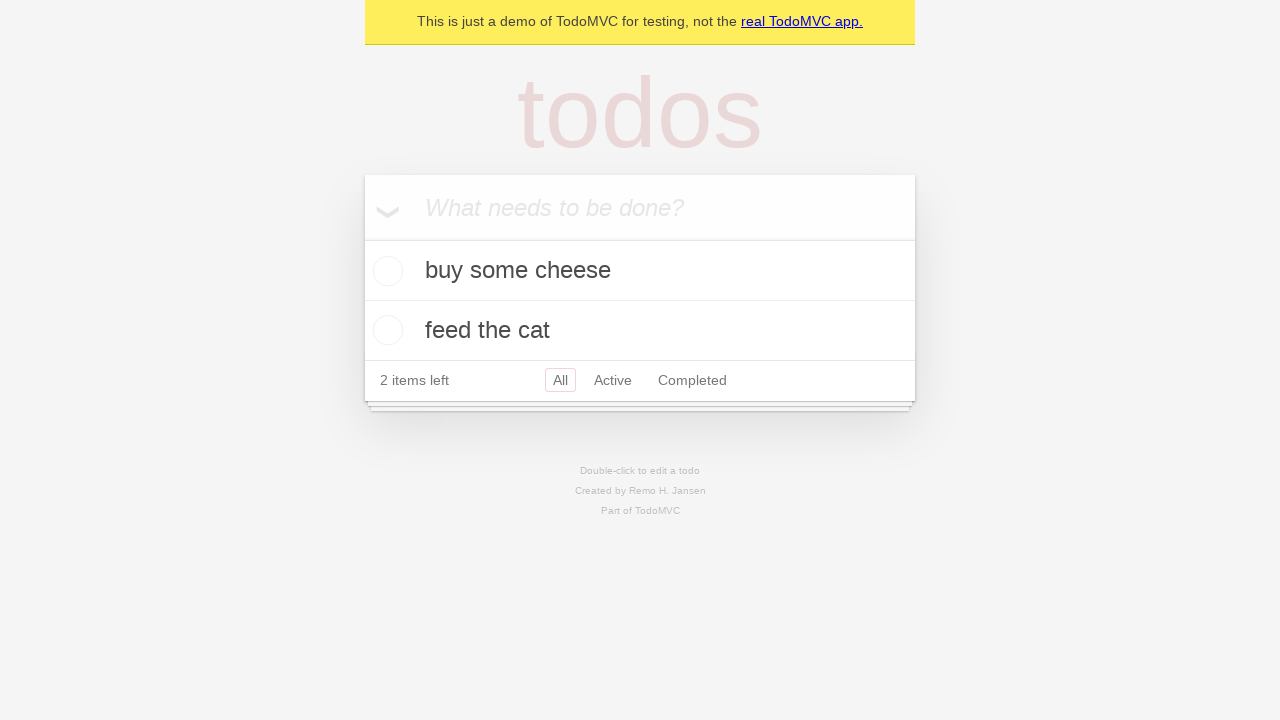

Checked the first todo item at (385, 271) on internal:testid=[data-testid="todo-item"s] >> nth=0 >> internal:role=checkbox
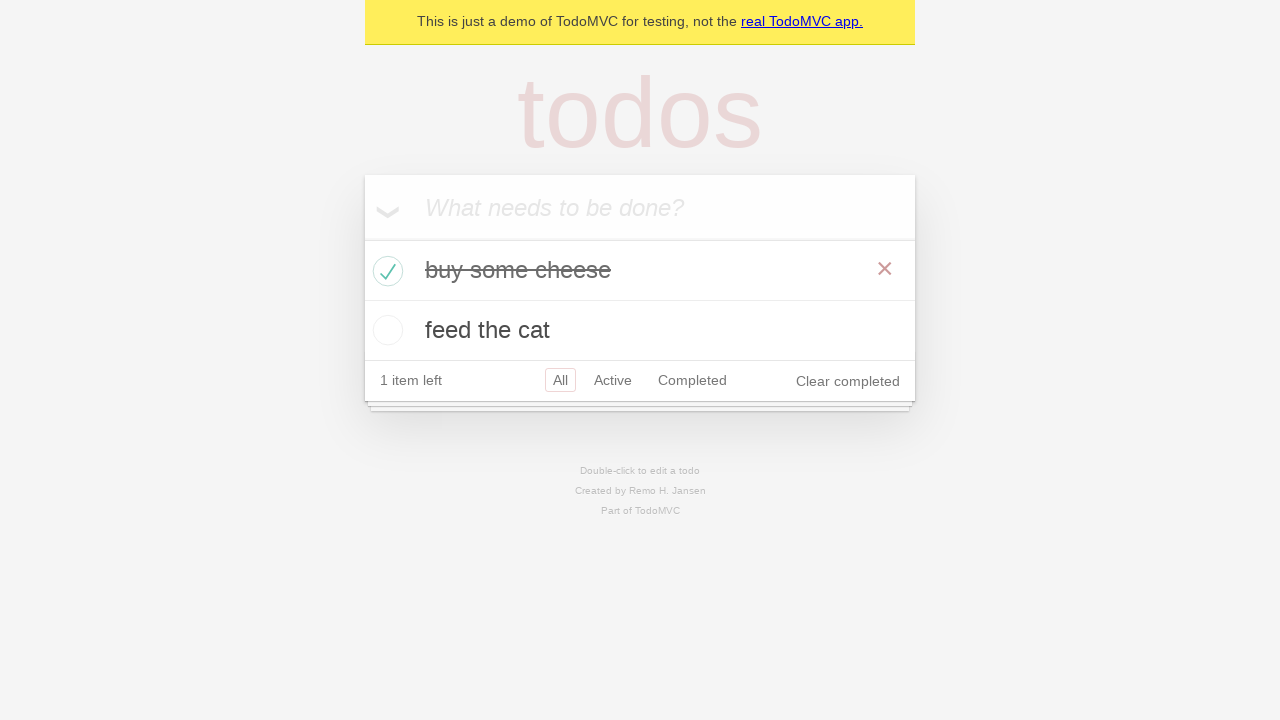

Reloaded the page
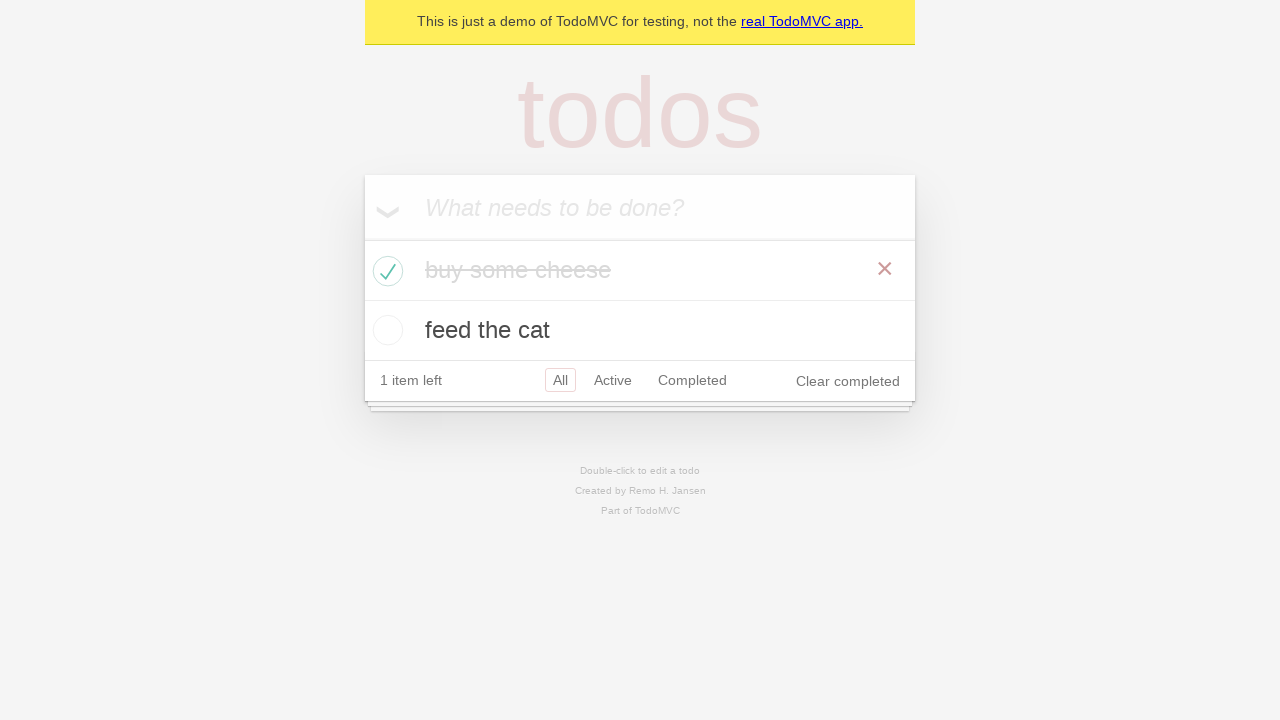

Waited for todo items to load after page reload
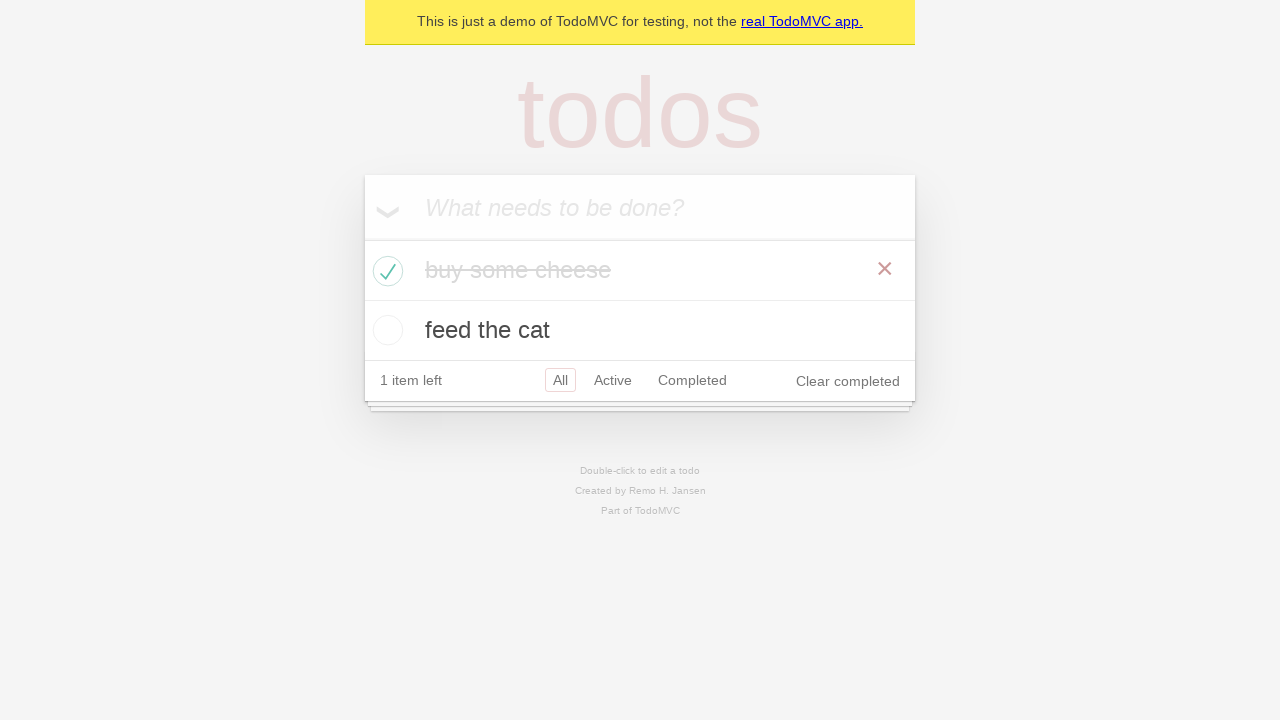

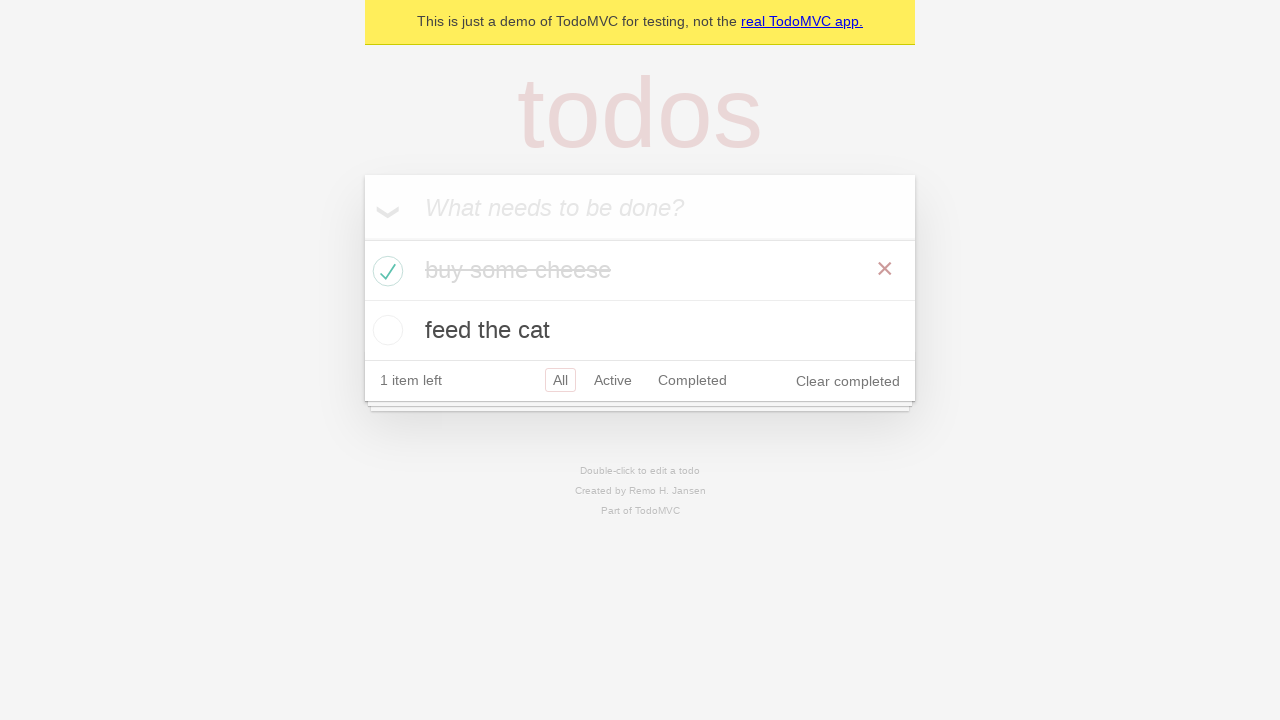